Demonstrates form interaction by filling a first name text field, clearing it, and filling it again on a public form page.

Starting URL: https://formy-project.herokuapp.com/form

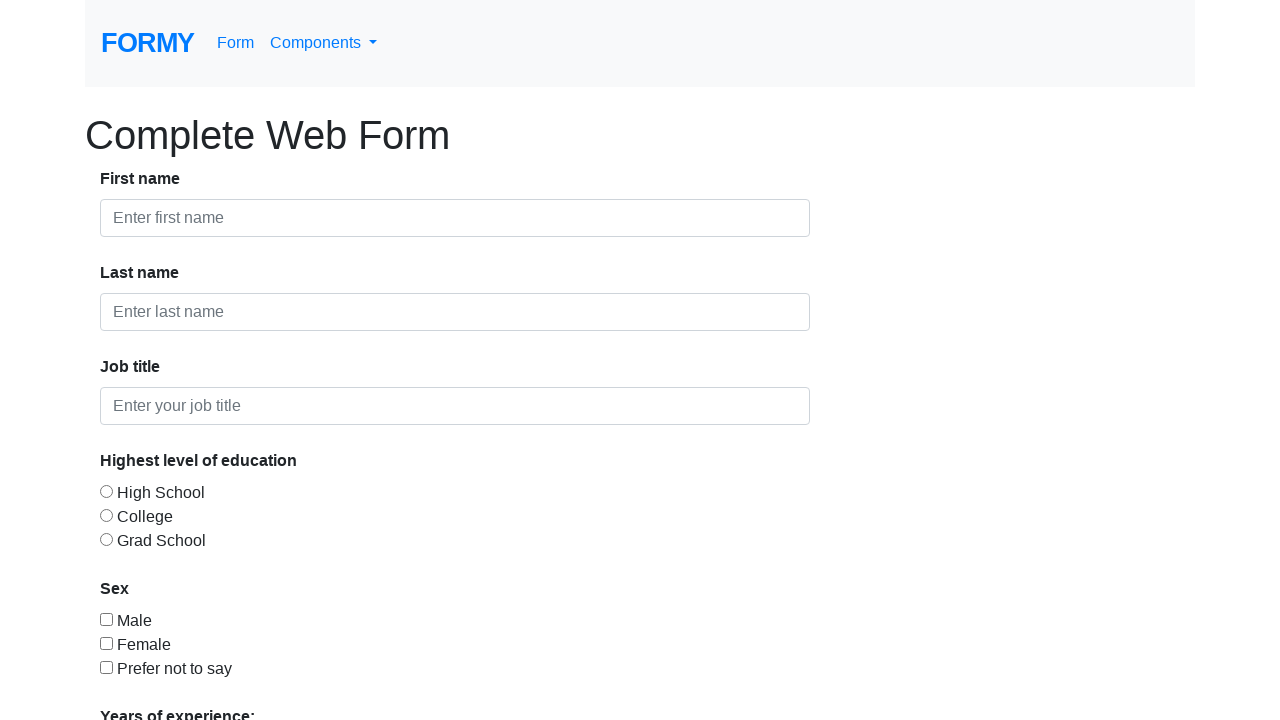

Navigated to Formy form page
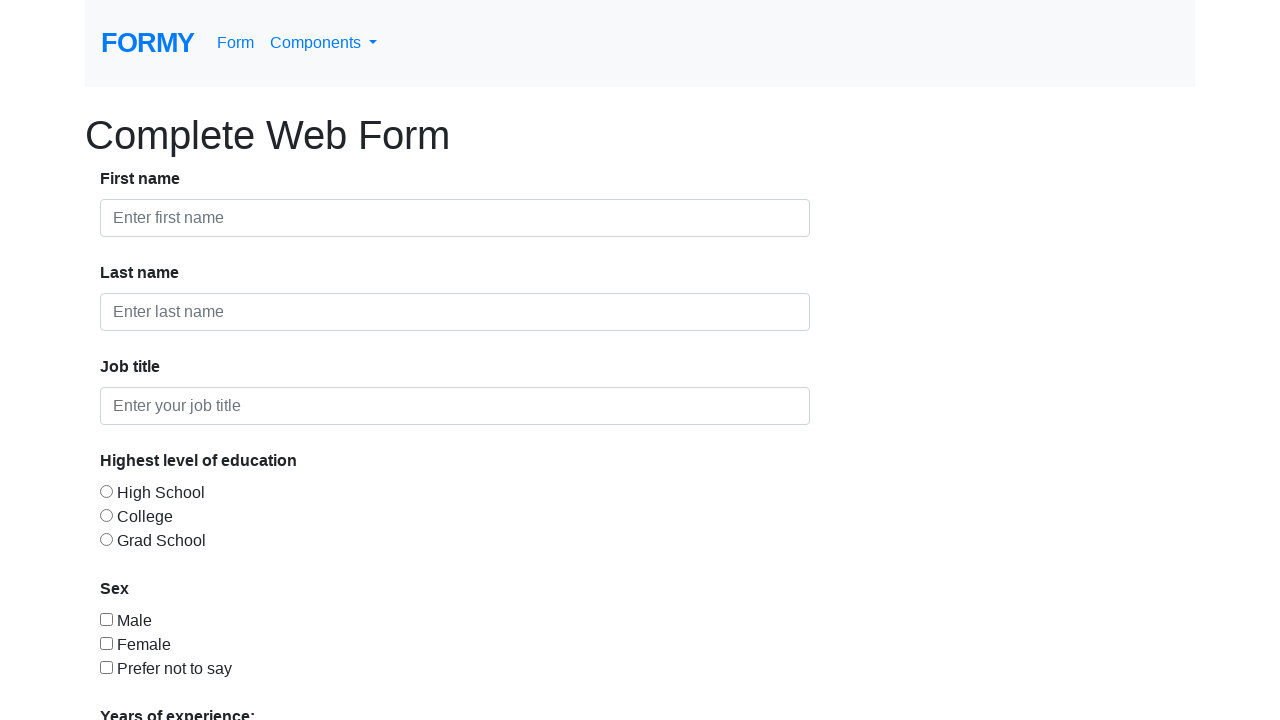

Filled first name field with 'I am a big fluffy parrot' on #first-name
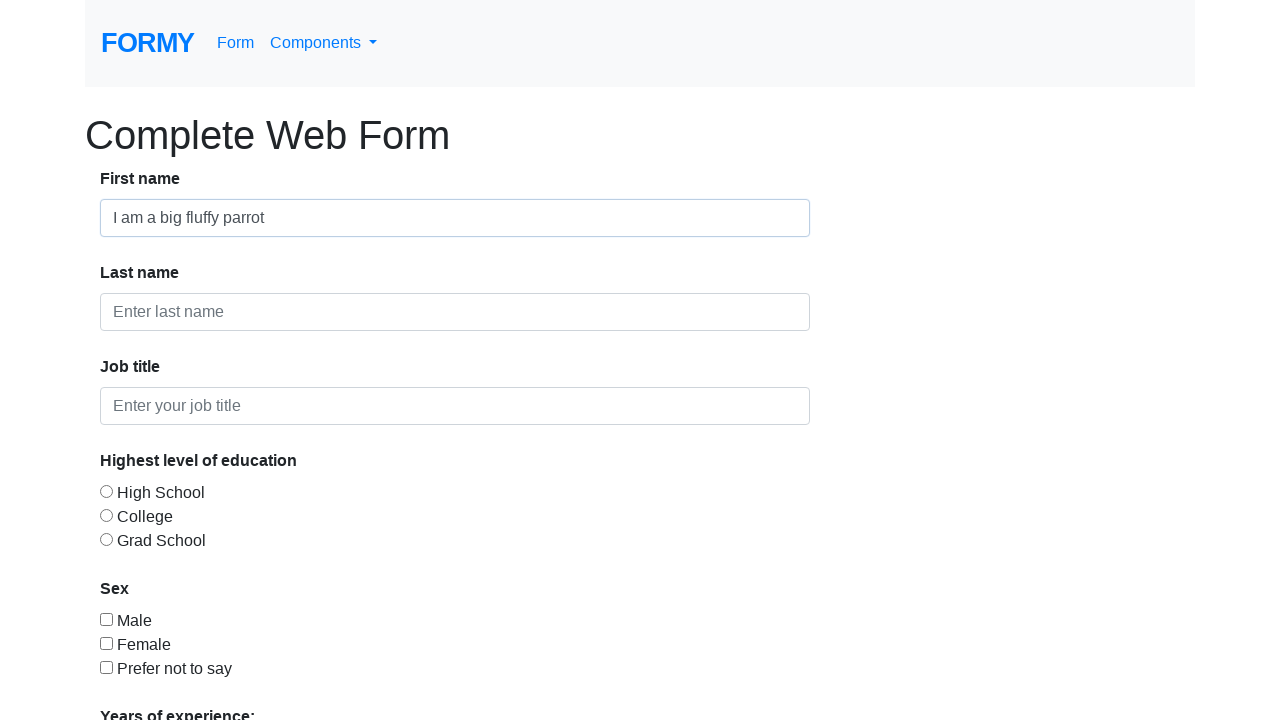

Cleared first name field on #first-name
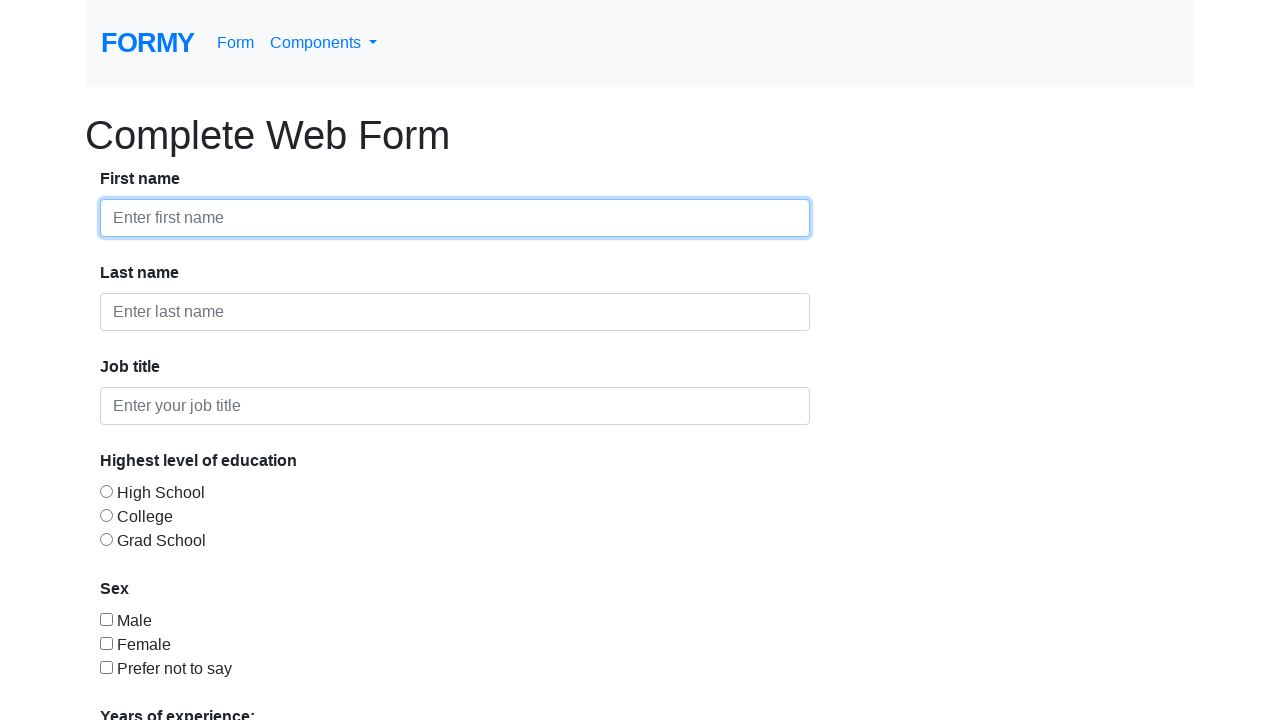

Filled first name field again with 'I am a big fluffy parrot' on #first-name
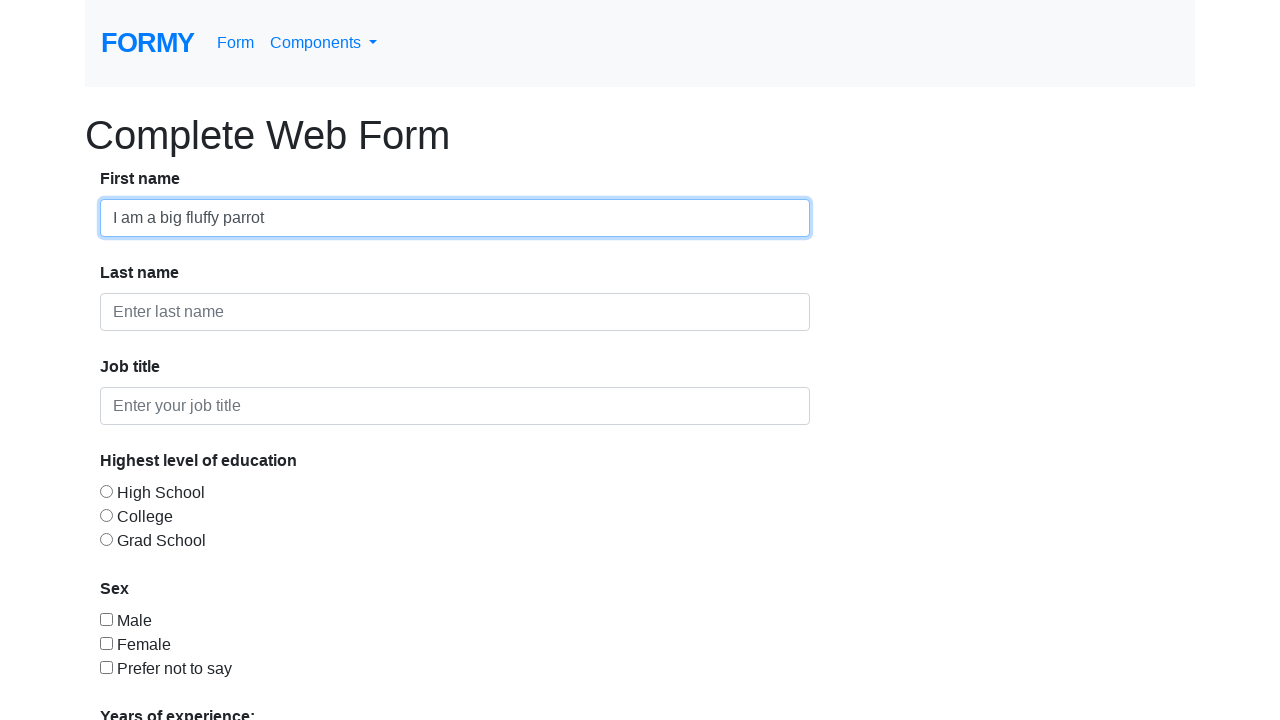

Verified first name field is present and ready
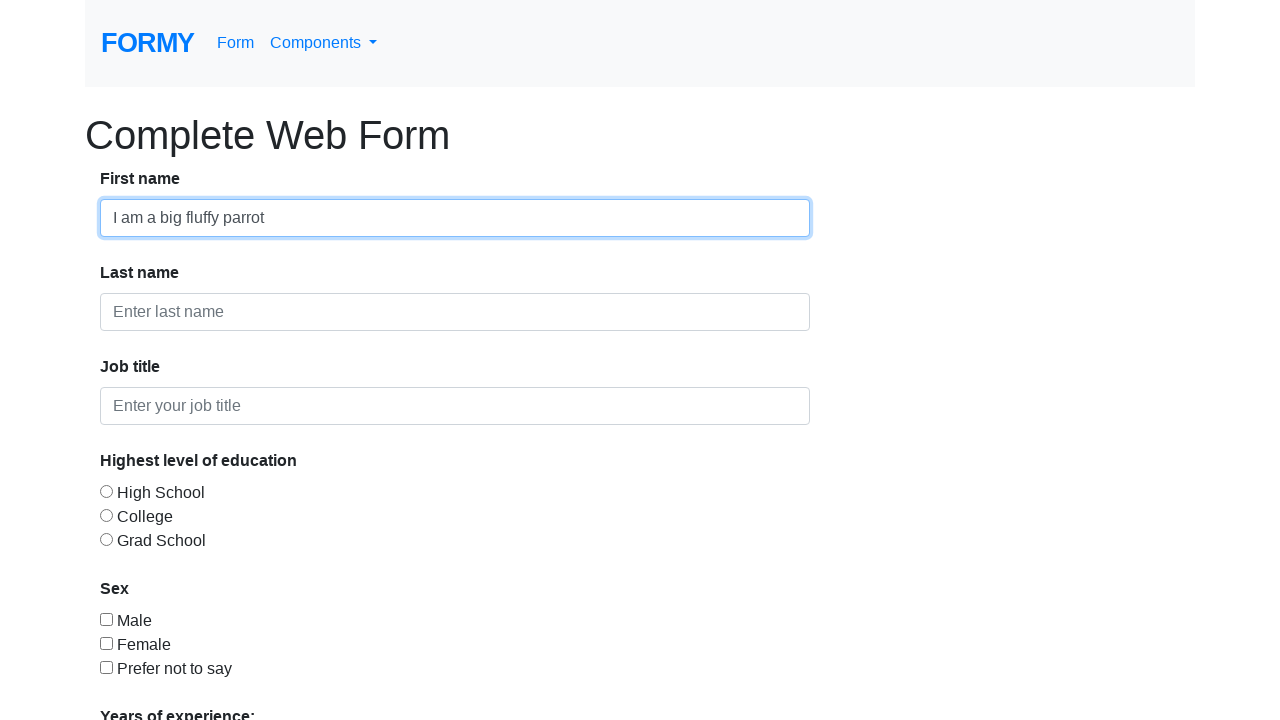

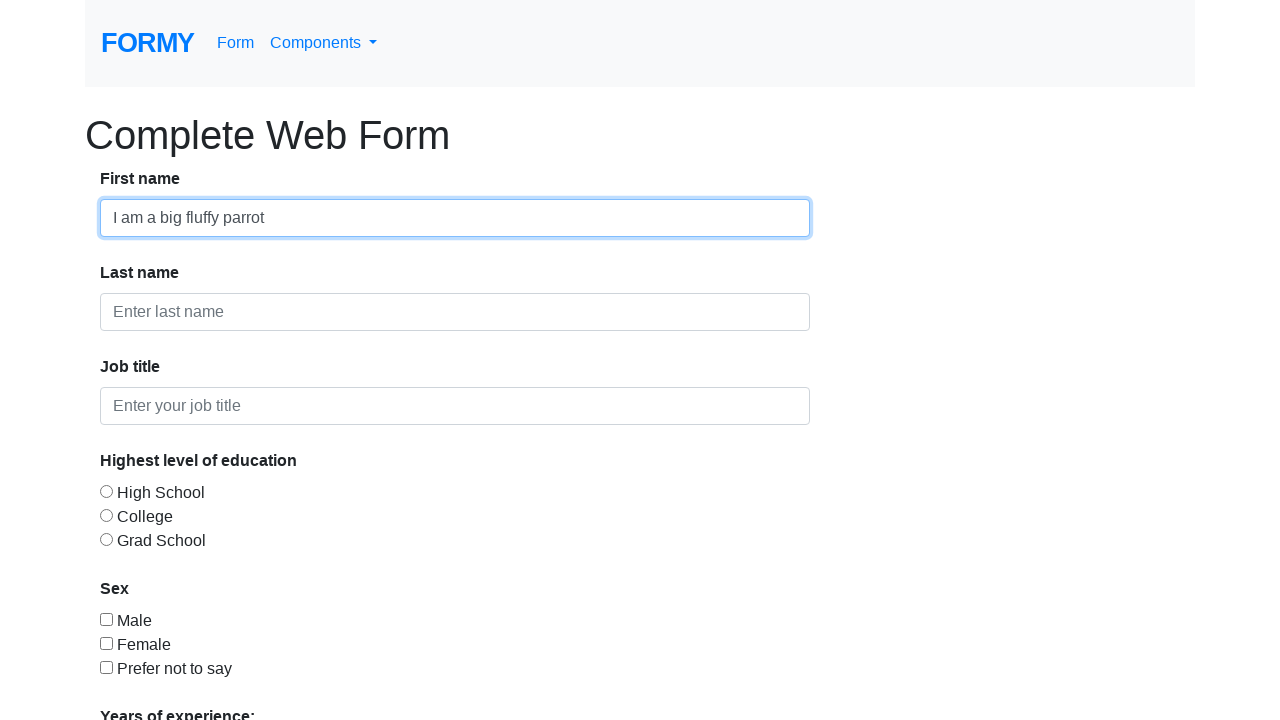